Tests the user registration form validation by submitting the form with an empty password field and verifying that the appropriate error message "Password is Empty" is displayed.

Starting URL: https://adactinhotelapp.com/index.php

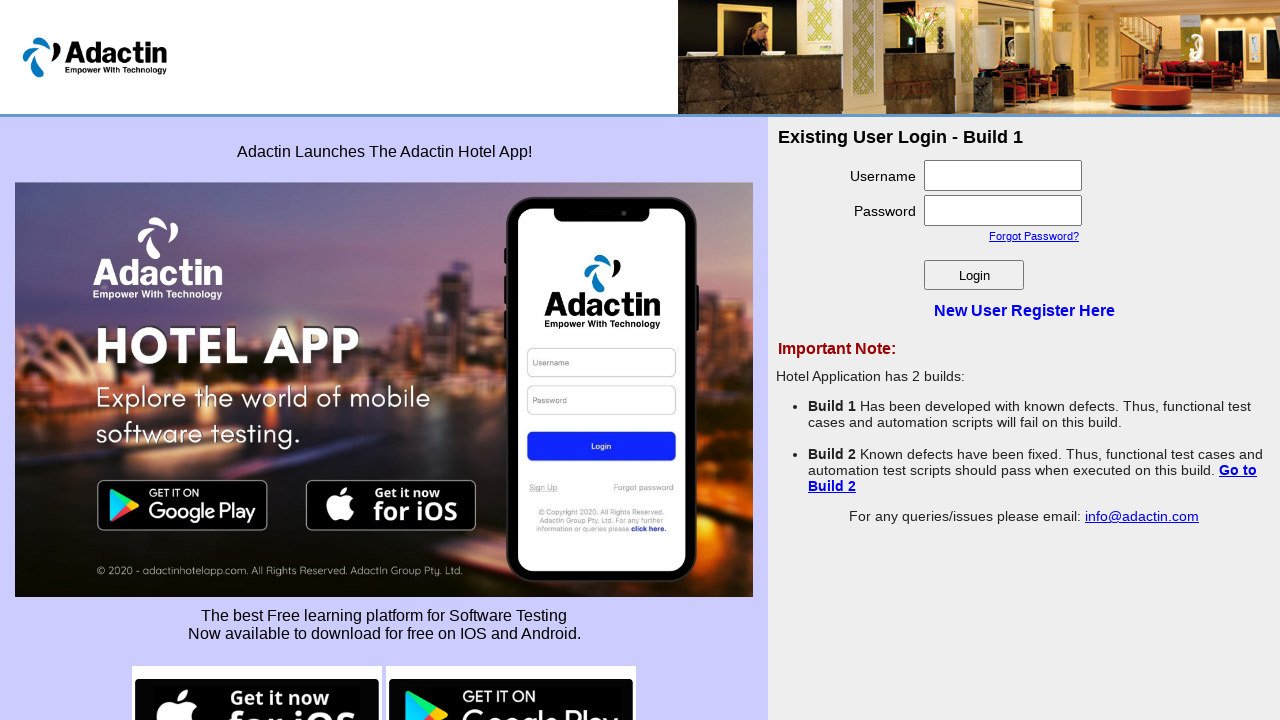

Clicked 'New User Register Here' link to navigate to registration page at (1024, 310) on text=New User Register Here
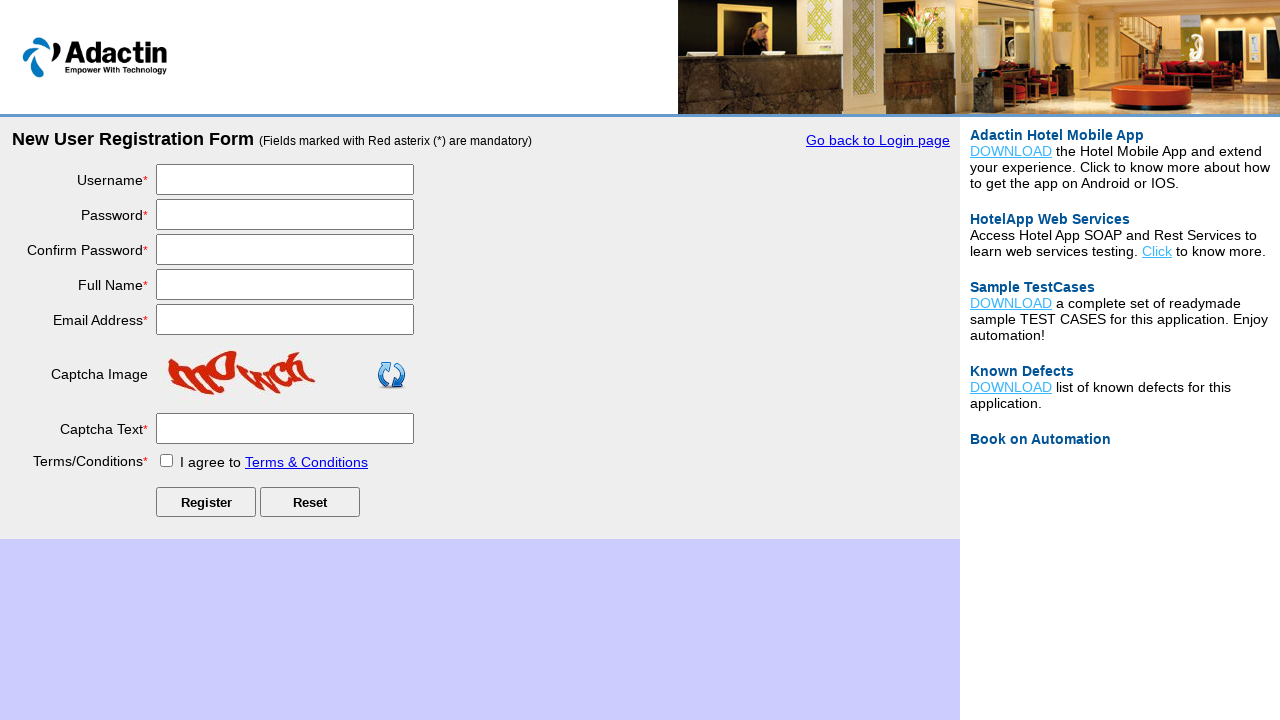

Filled username field with 'TestUser847' on #username
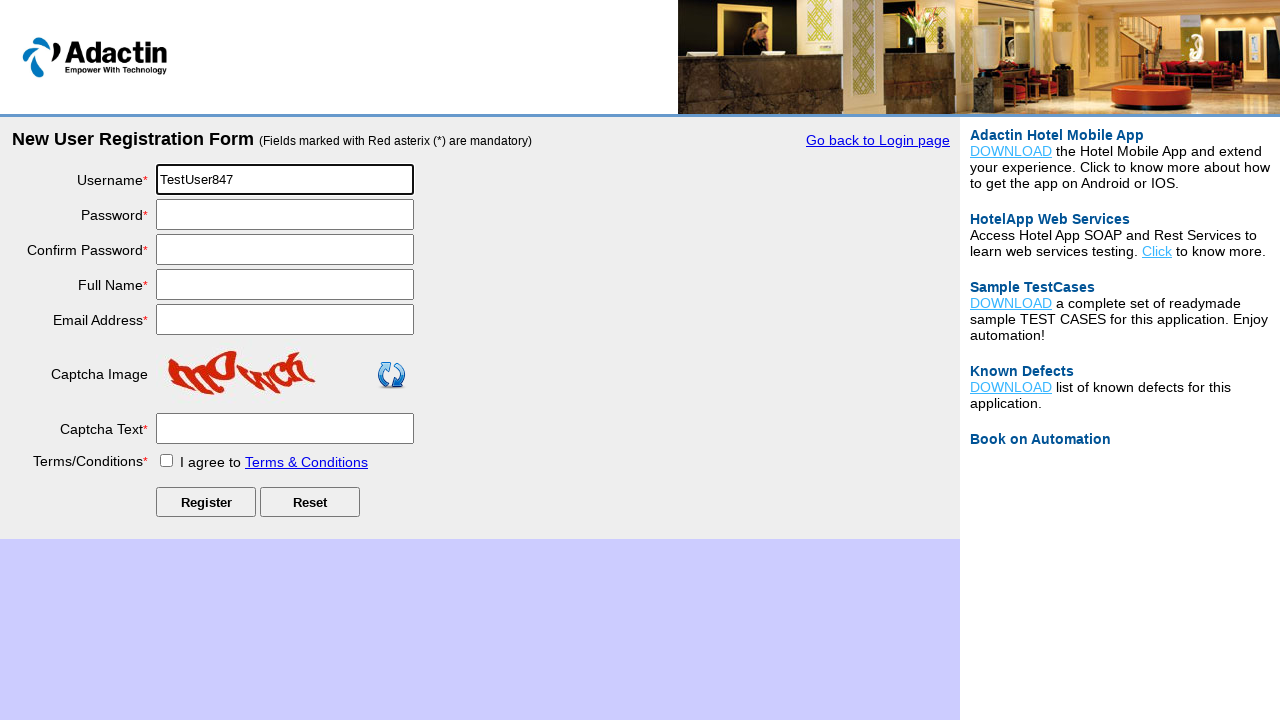

Left password field empty (validation test) on #password
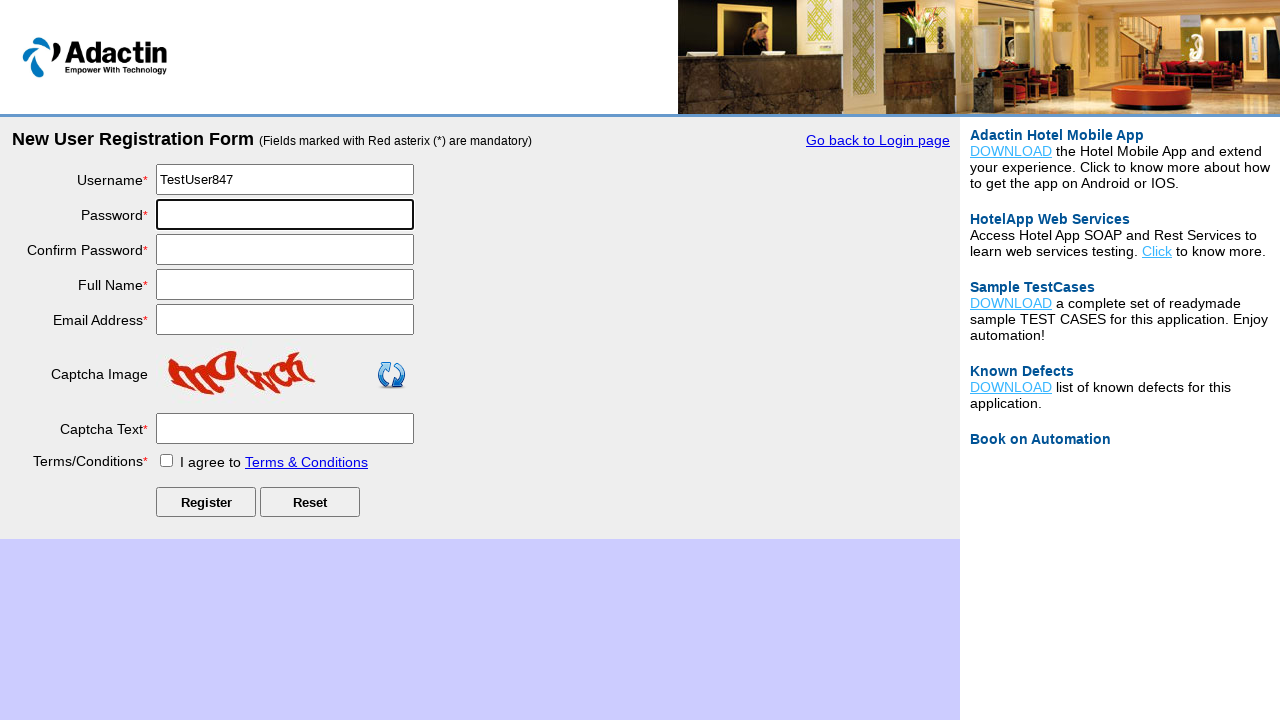

Filled re-enter password field with 'SecurePass123' on #re_password
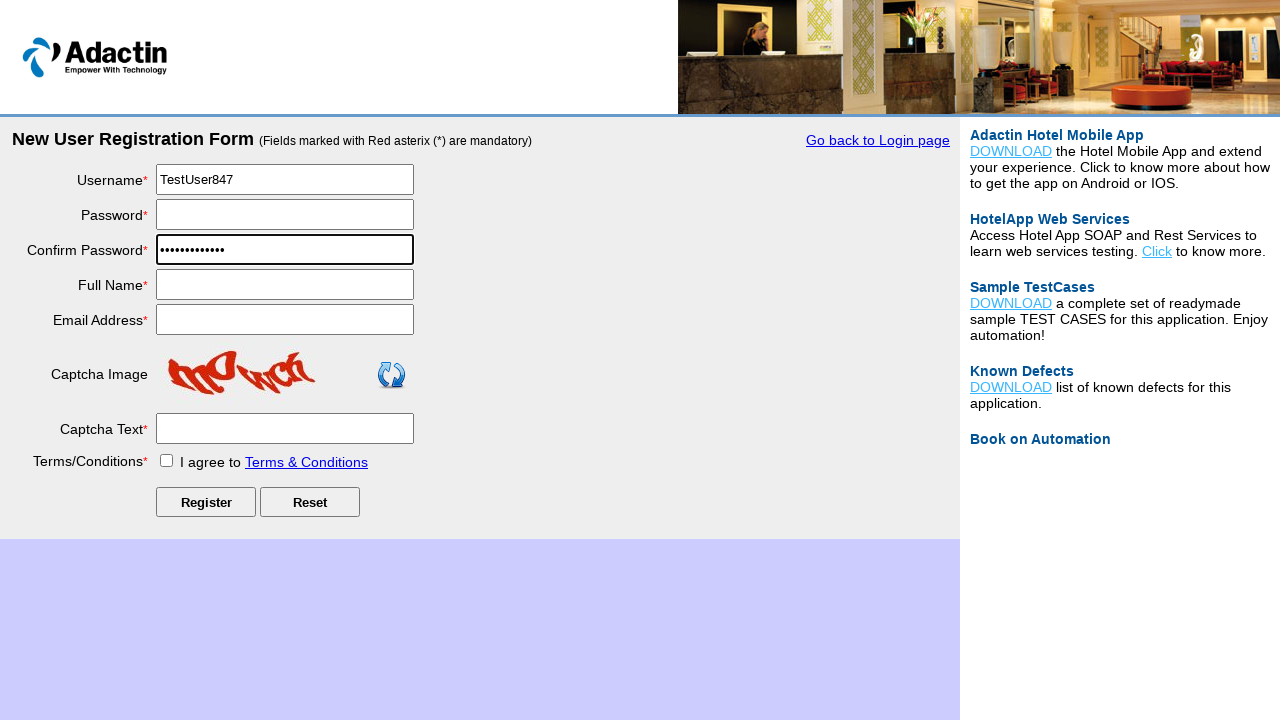

Filled full name field with 'John Smith' on #full_name
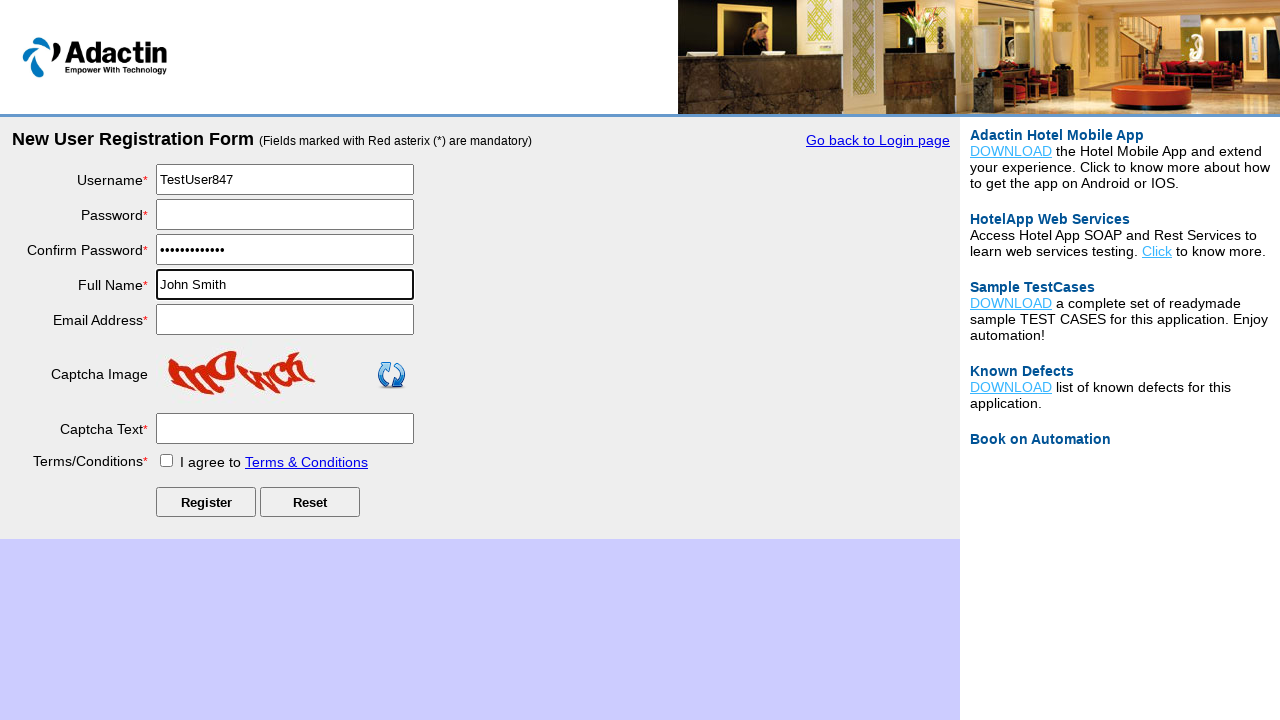

Filled email address field with 'johnsmith847@example.com' on #email_add
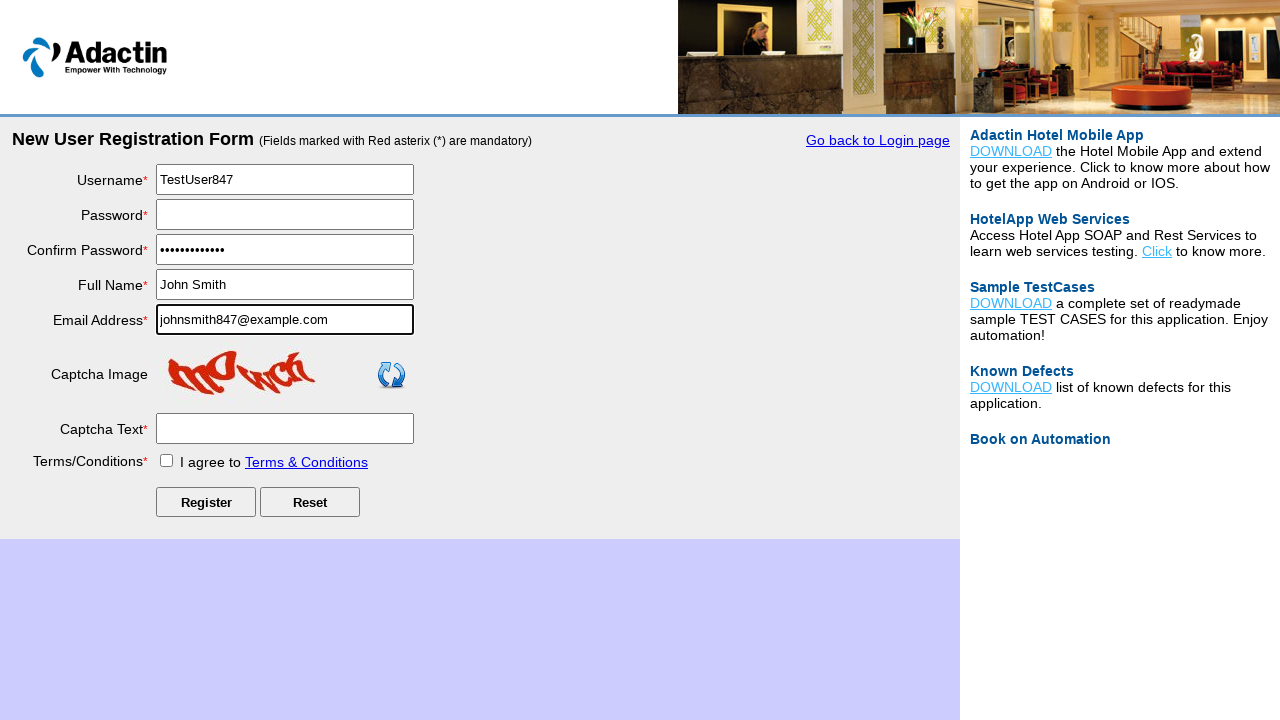

Filled captcha field with 'captchatext' on #captcha-form
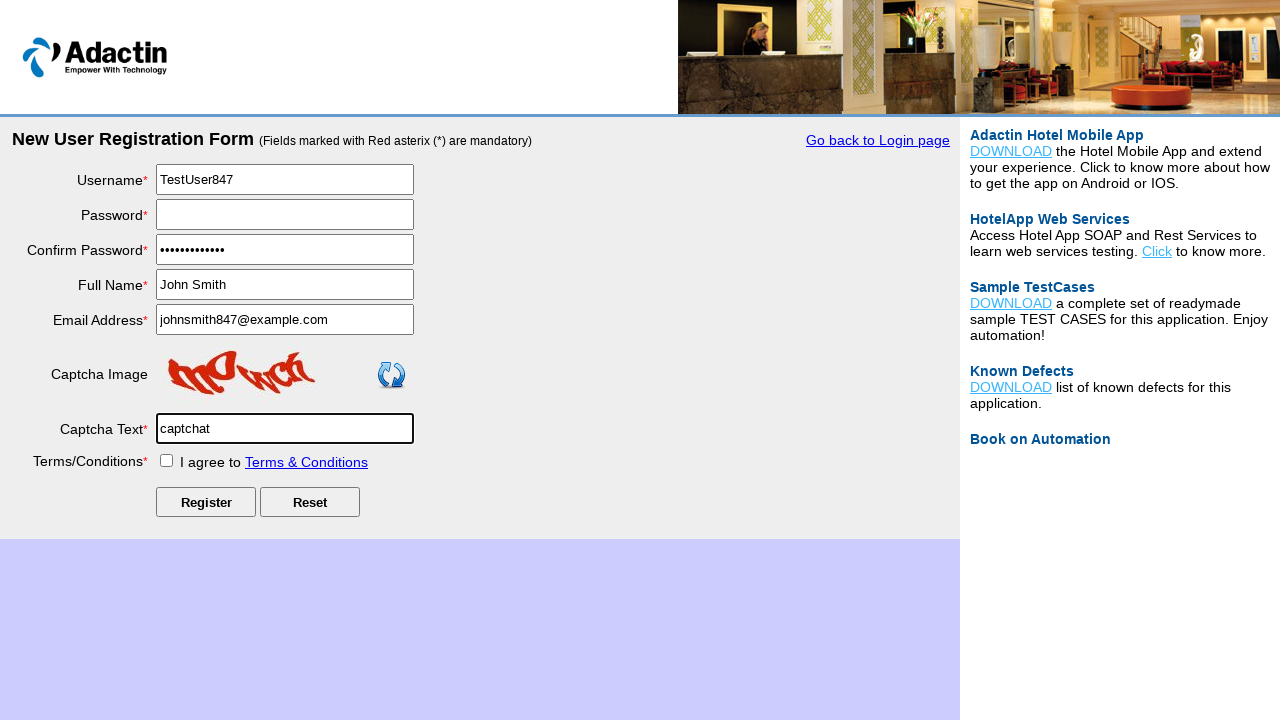

Clicked terms and conditions checkbox at (166, 460) on #tnc_box
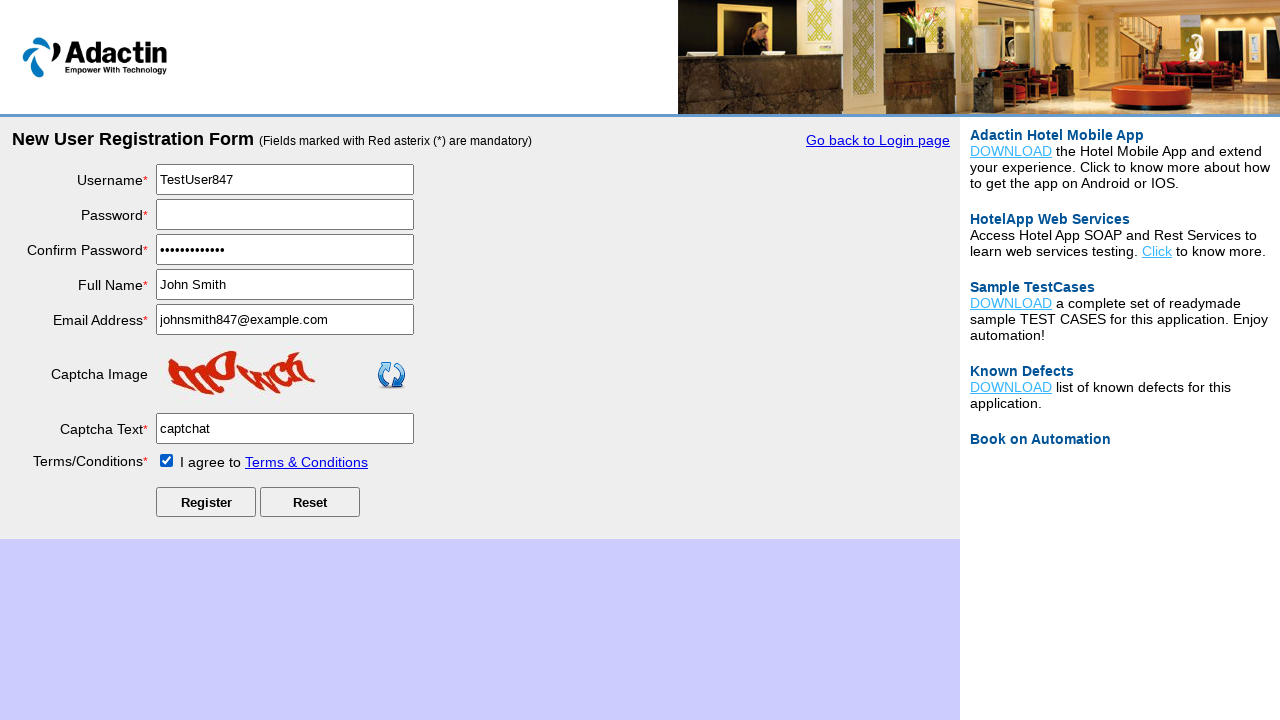

Clicked Submit button to submit registration form with empty password at (206, 502) on #Submit
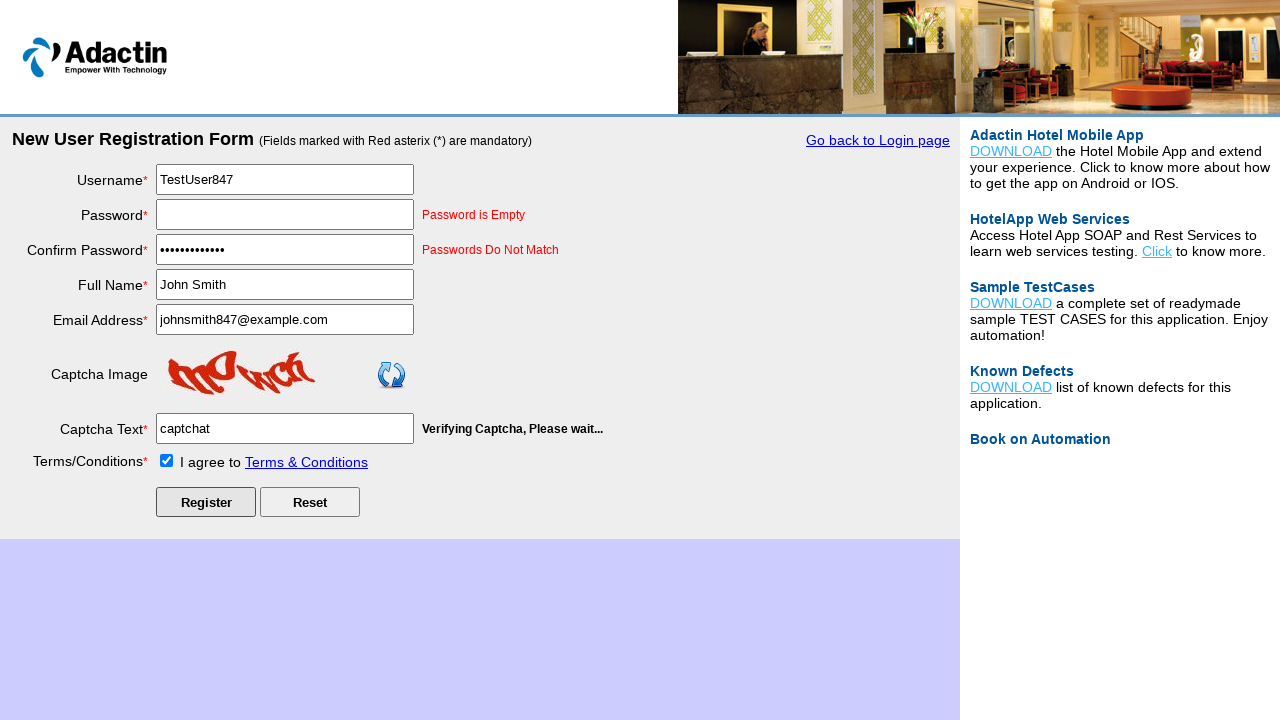

Password error message element loaded
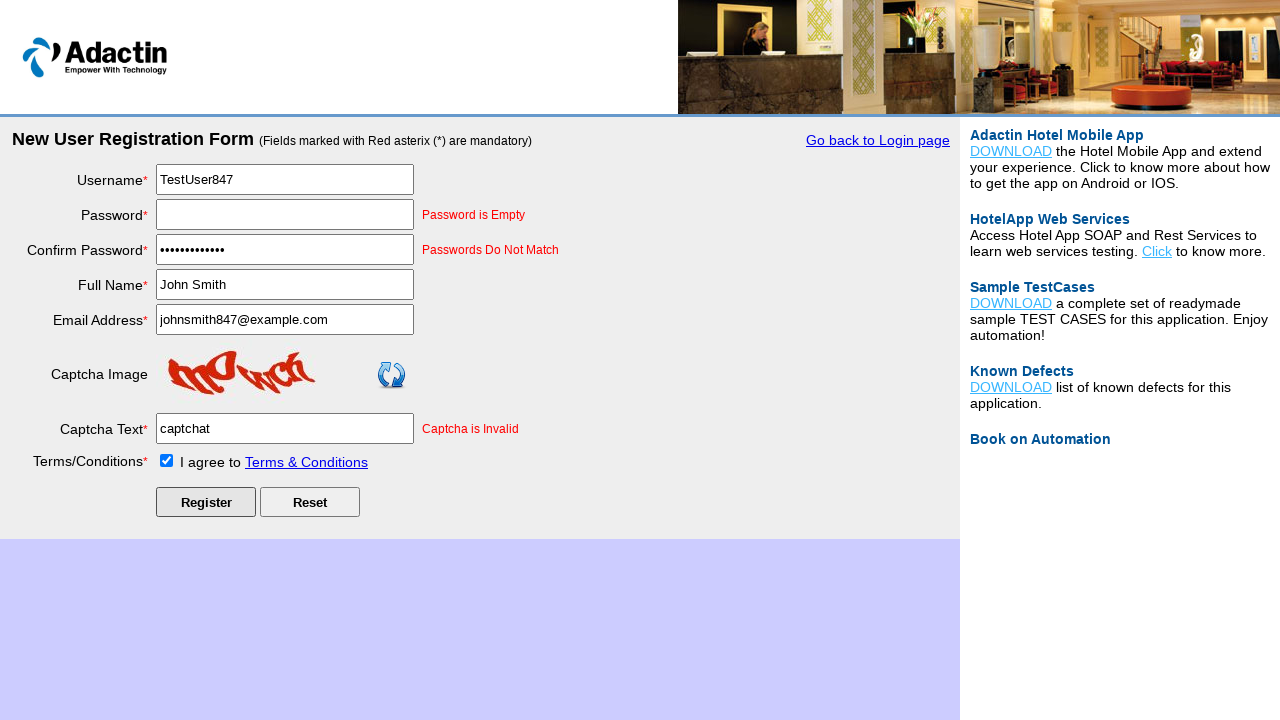

Located password error message element
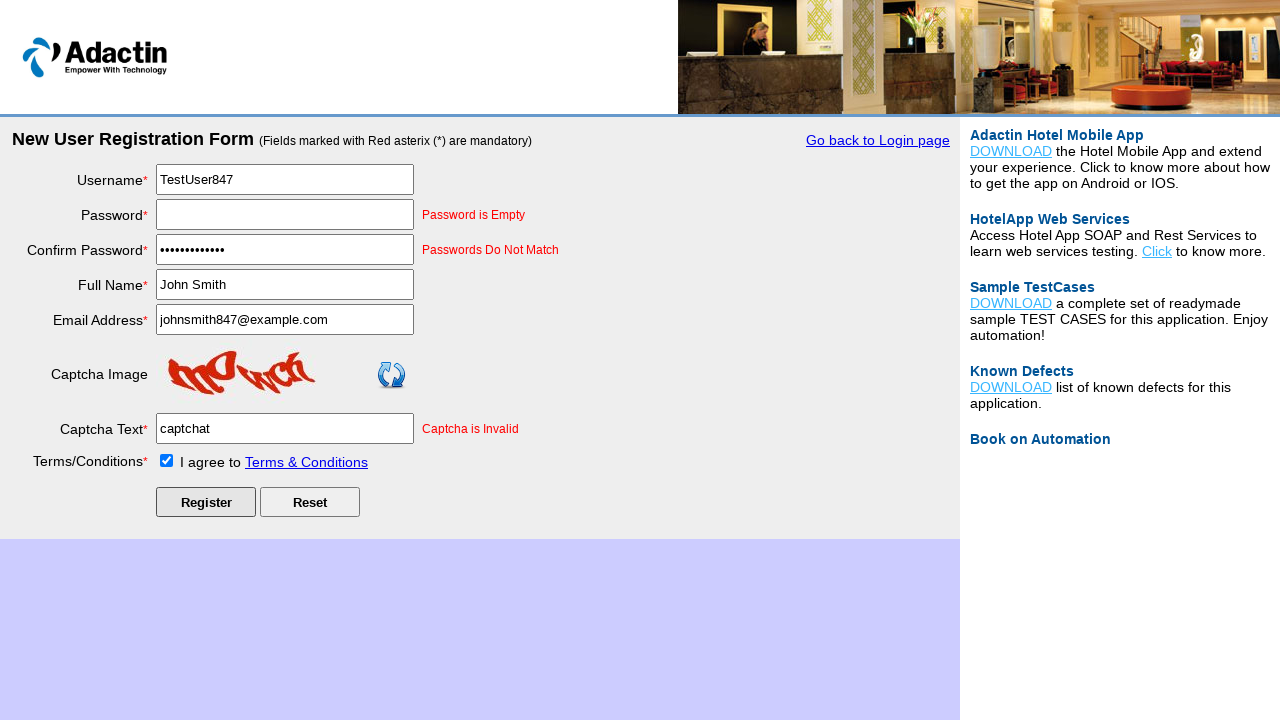

Verified error message element is visible
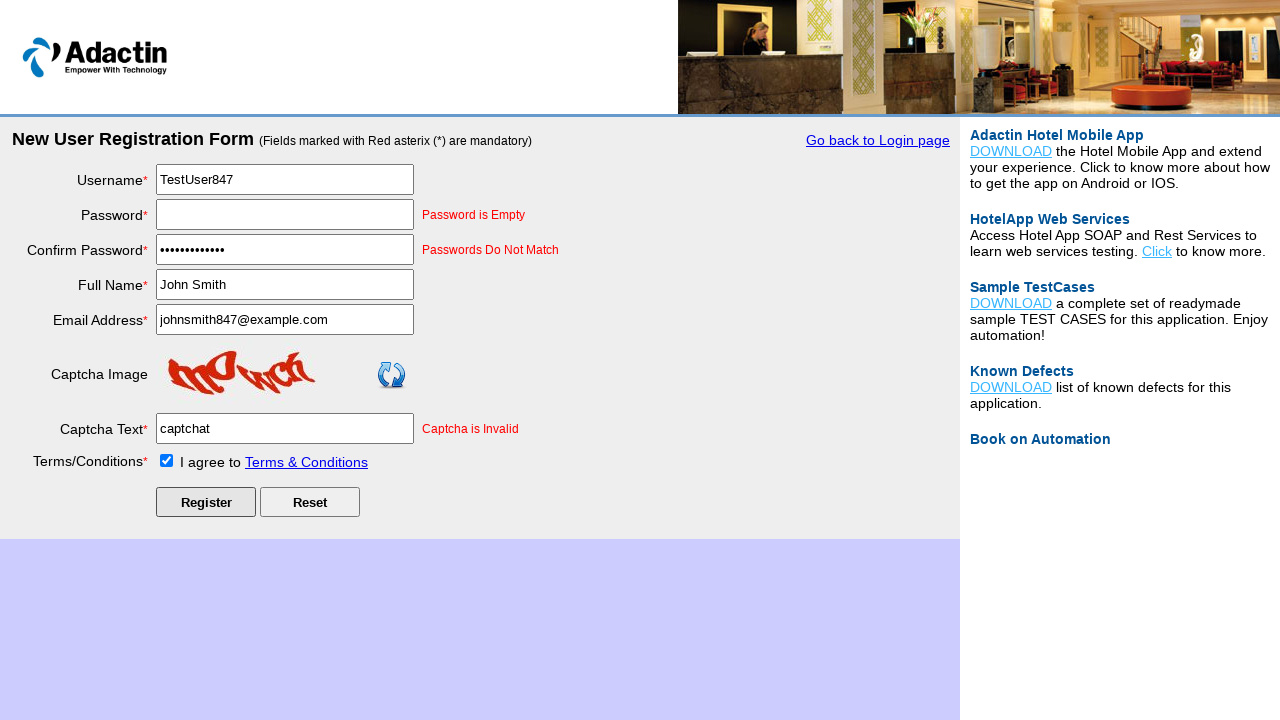

Verified error message displays 'Password is Empty' - validation passed
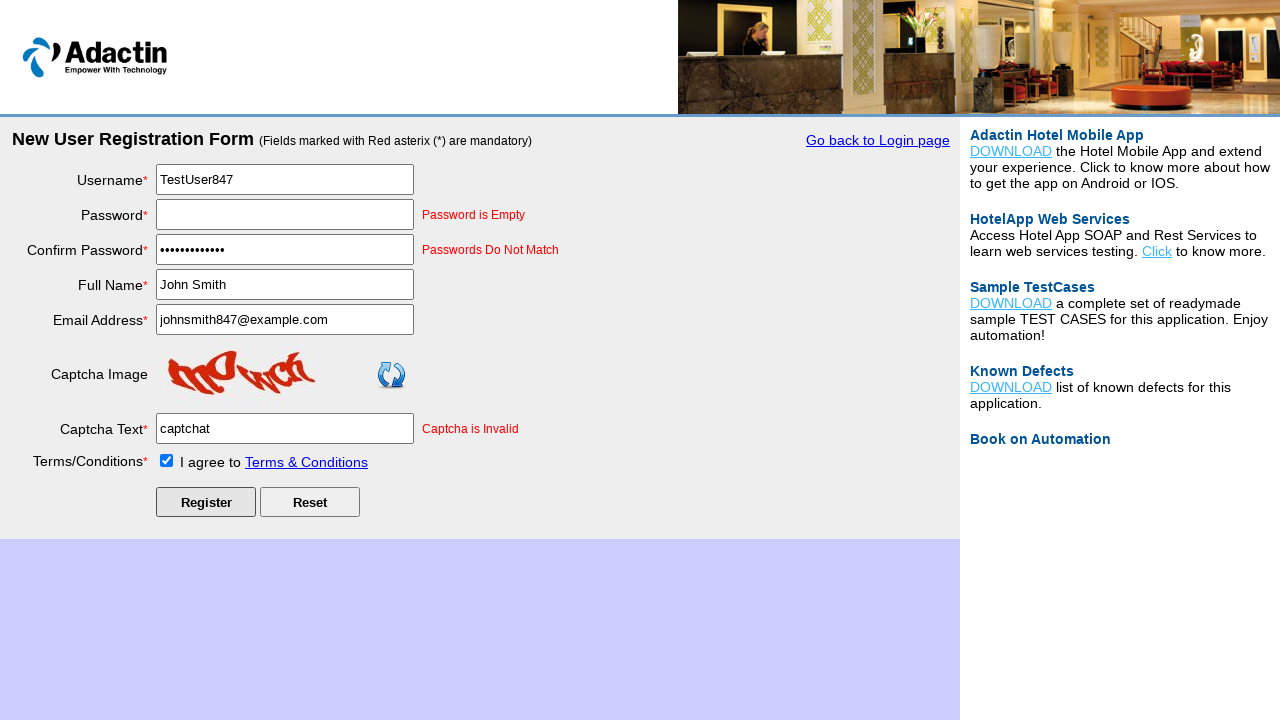

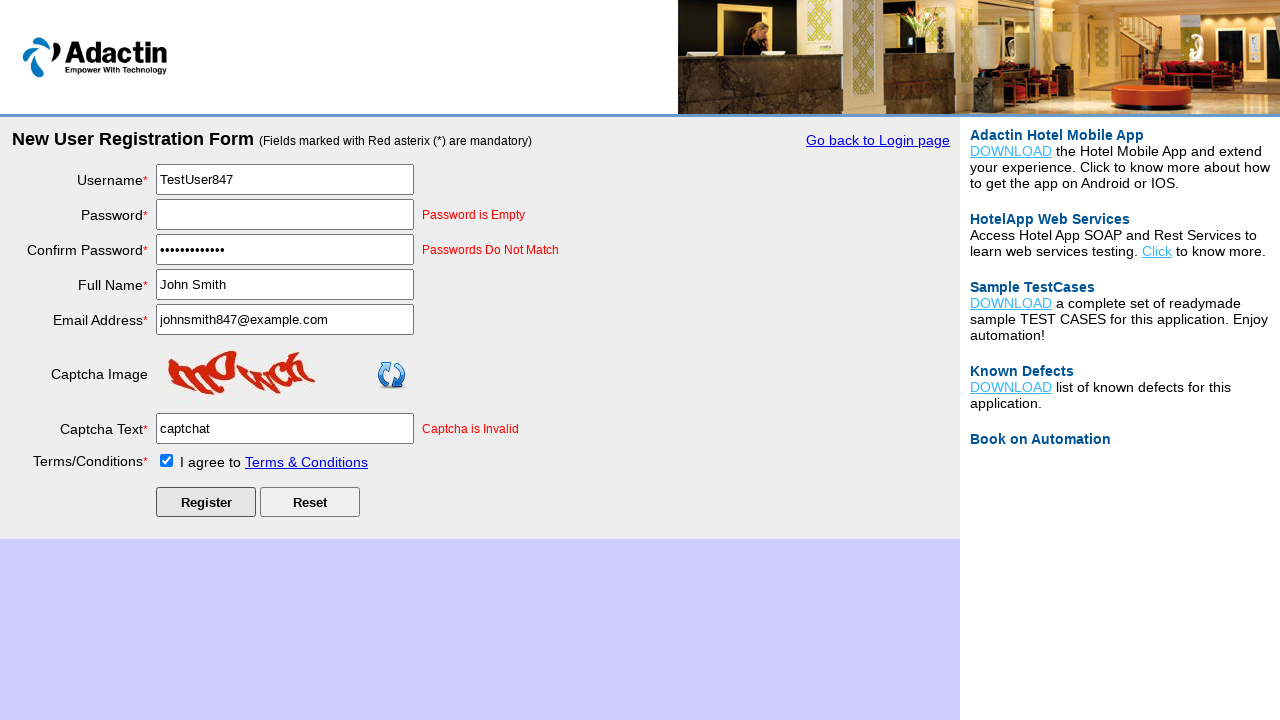